Tests destroying a todo by replacing text with whitespace only and pressing Escape

Starting URL: https://todomvc.com/examples/typescript-angular/#/

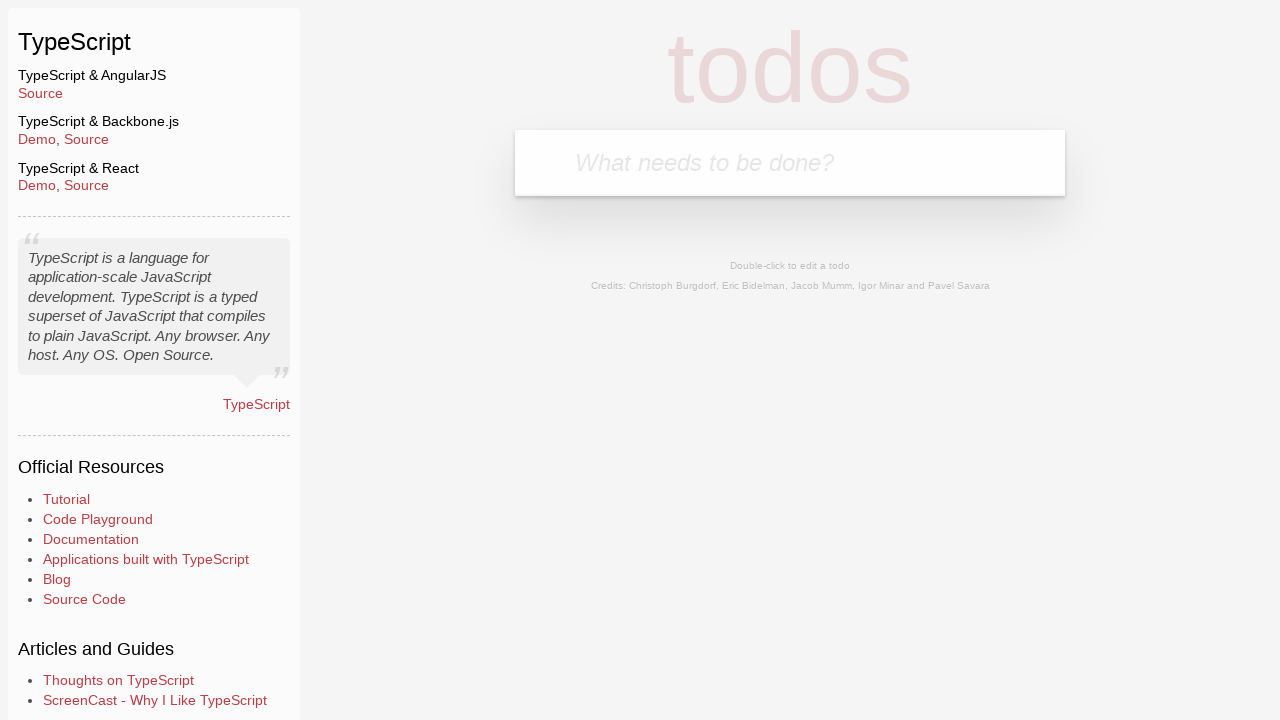

Filled new todo input with 'Lorem' on .new-todo
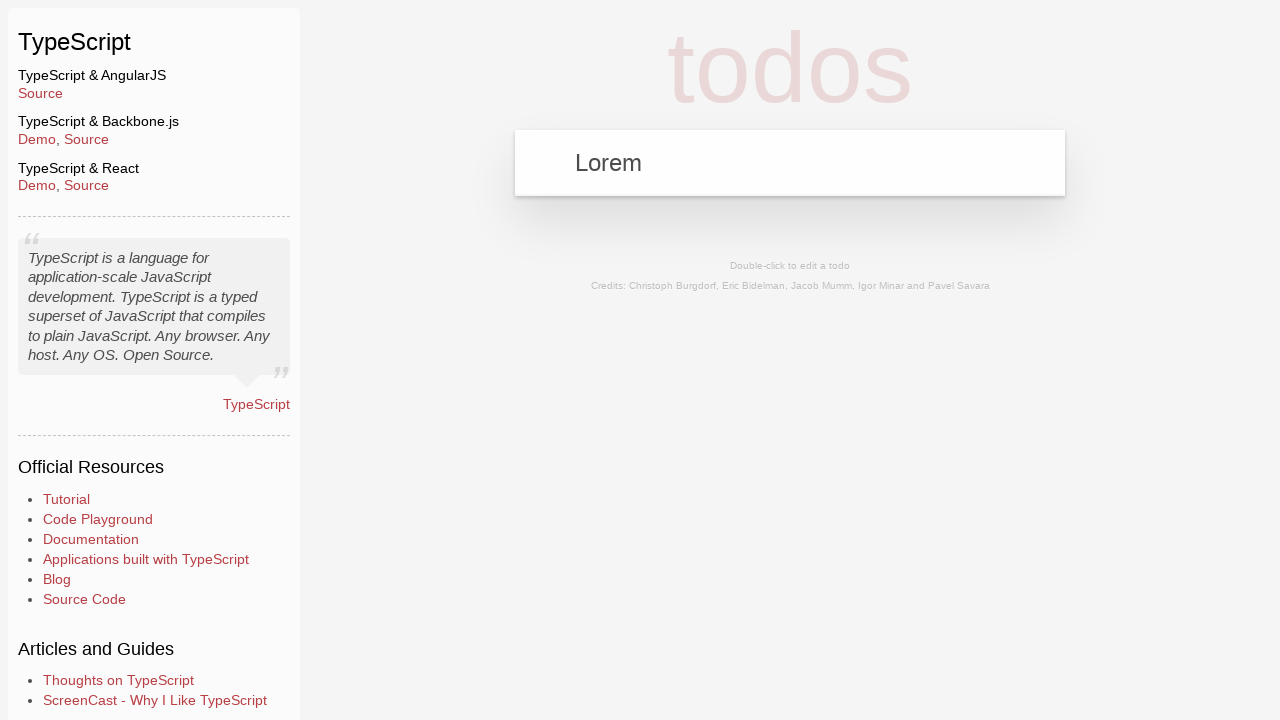

Pressed Enter to create the todo on .new-todo
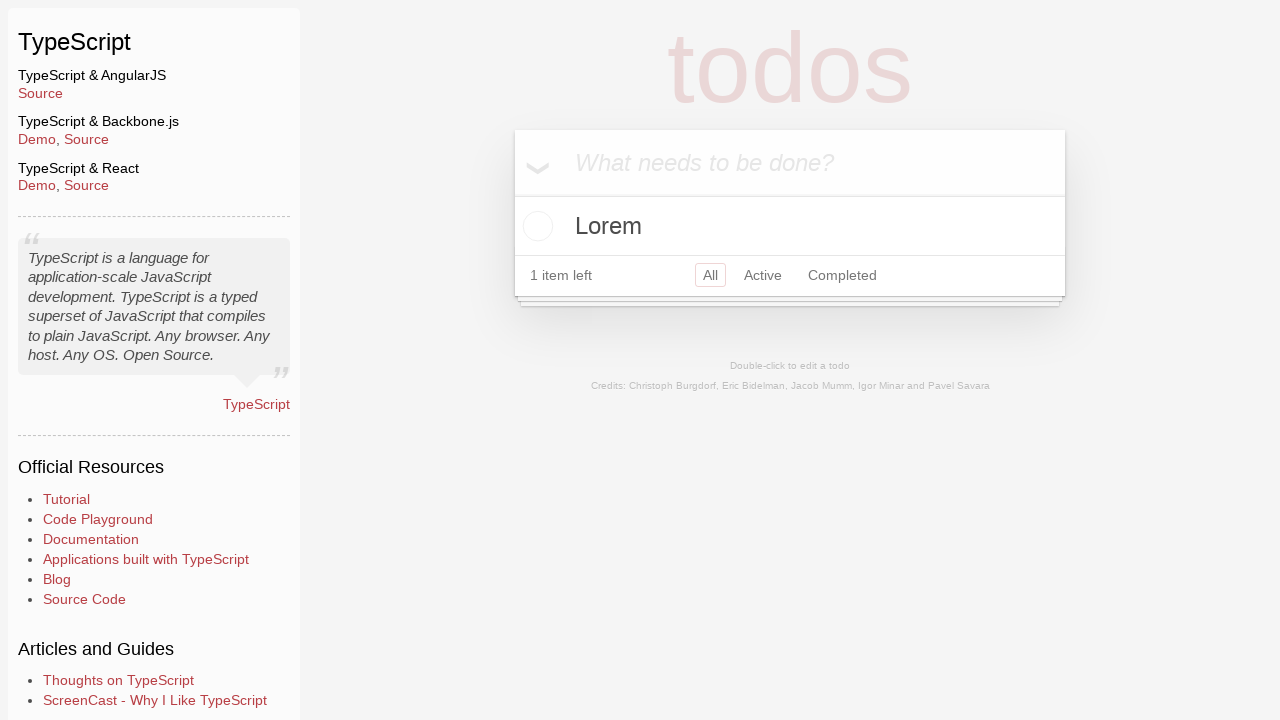

Double-clicked todo to enter edit mode at (790, 226) on text=Lorem
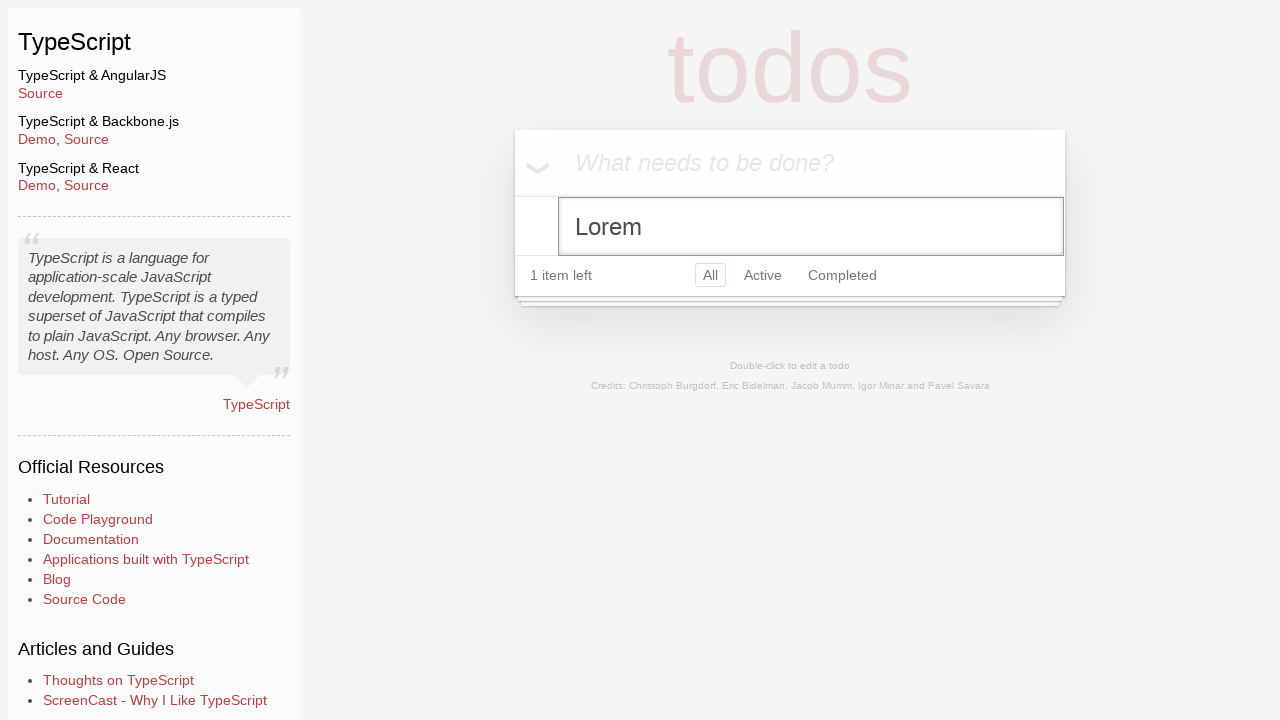

Replaced todo text with whitespace only on .edit
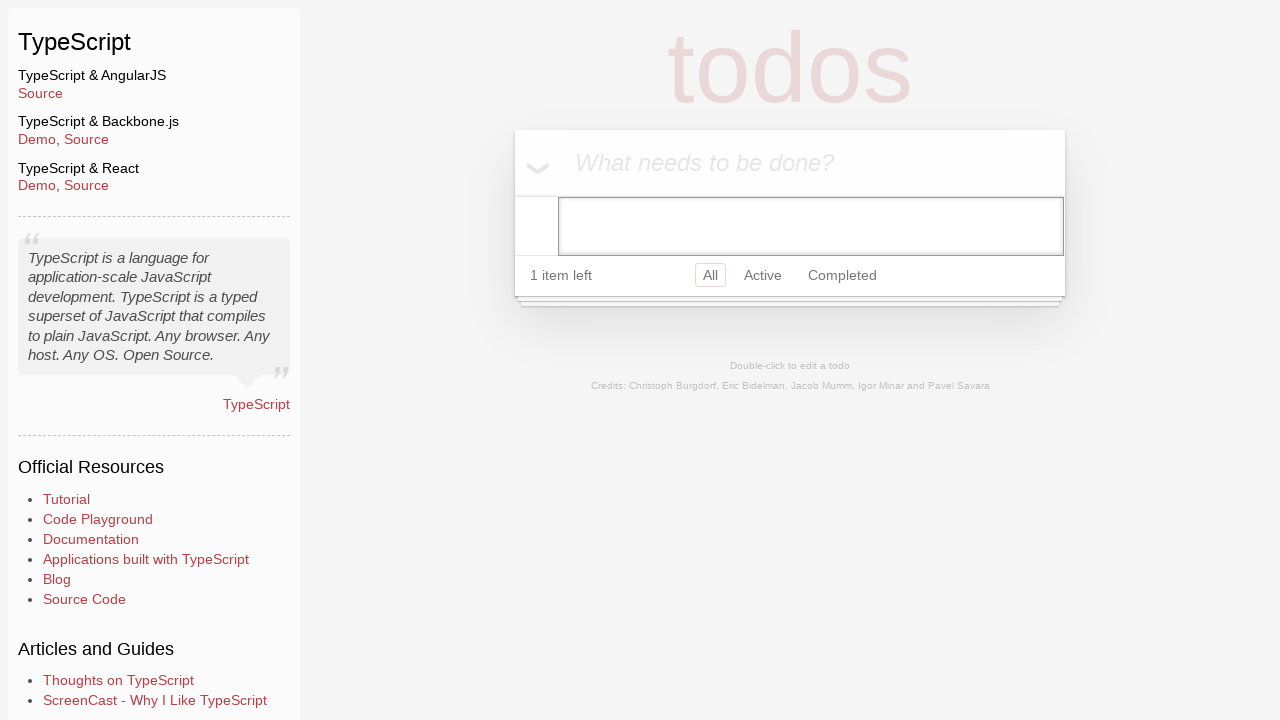

Pressed Escape to save changes and destroy todo on .edit
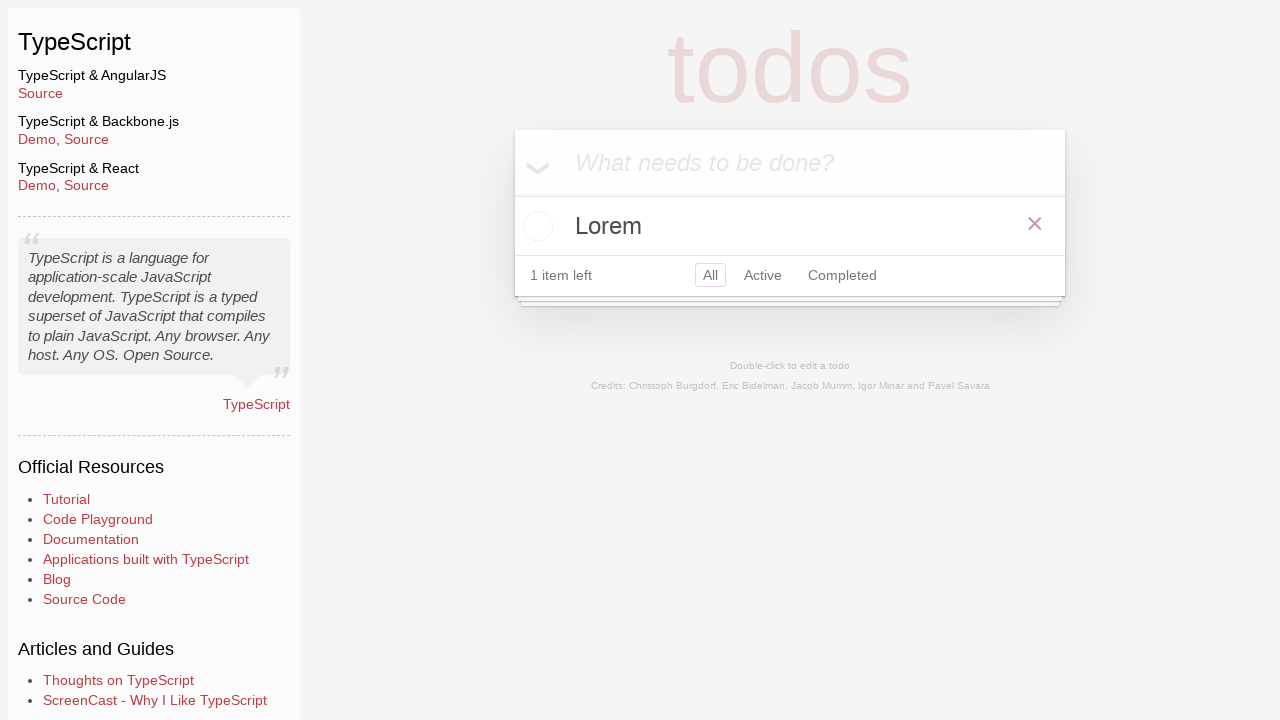

Waited for todo list to update after destruction
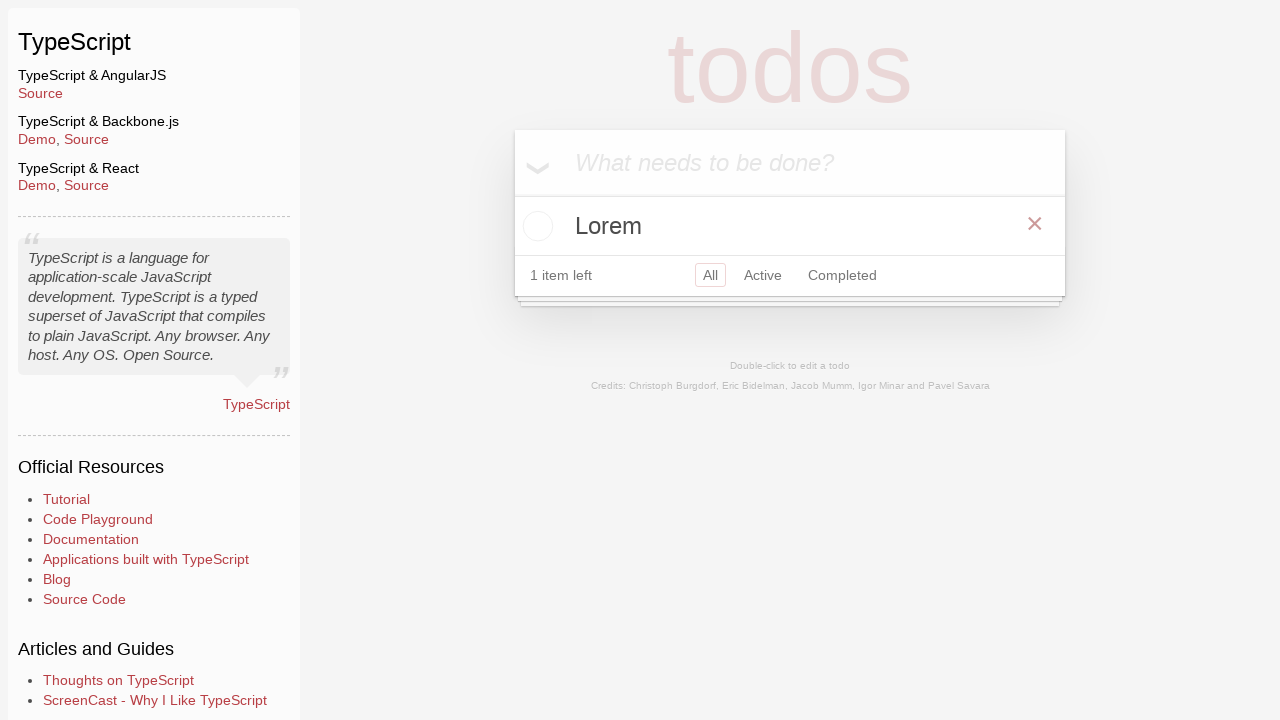

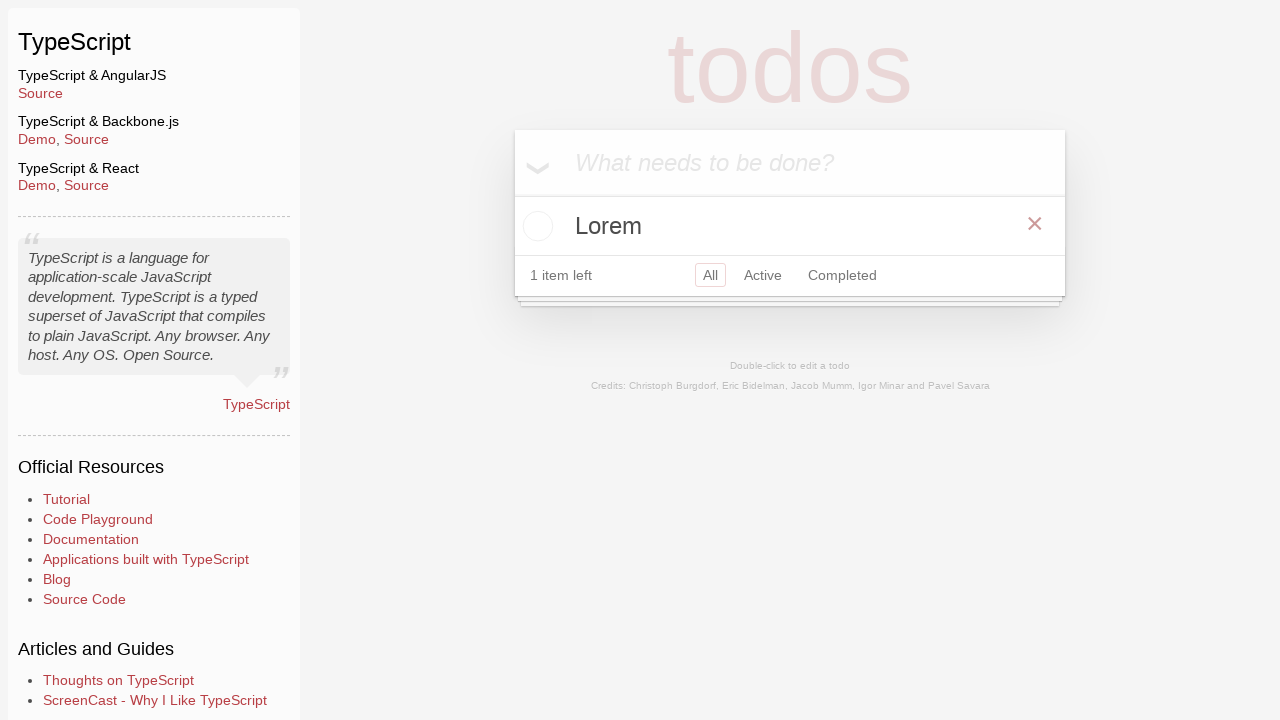